Tests Python.org search using element location by class name

Starting URL: http://www.python.org

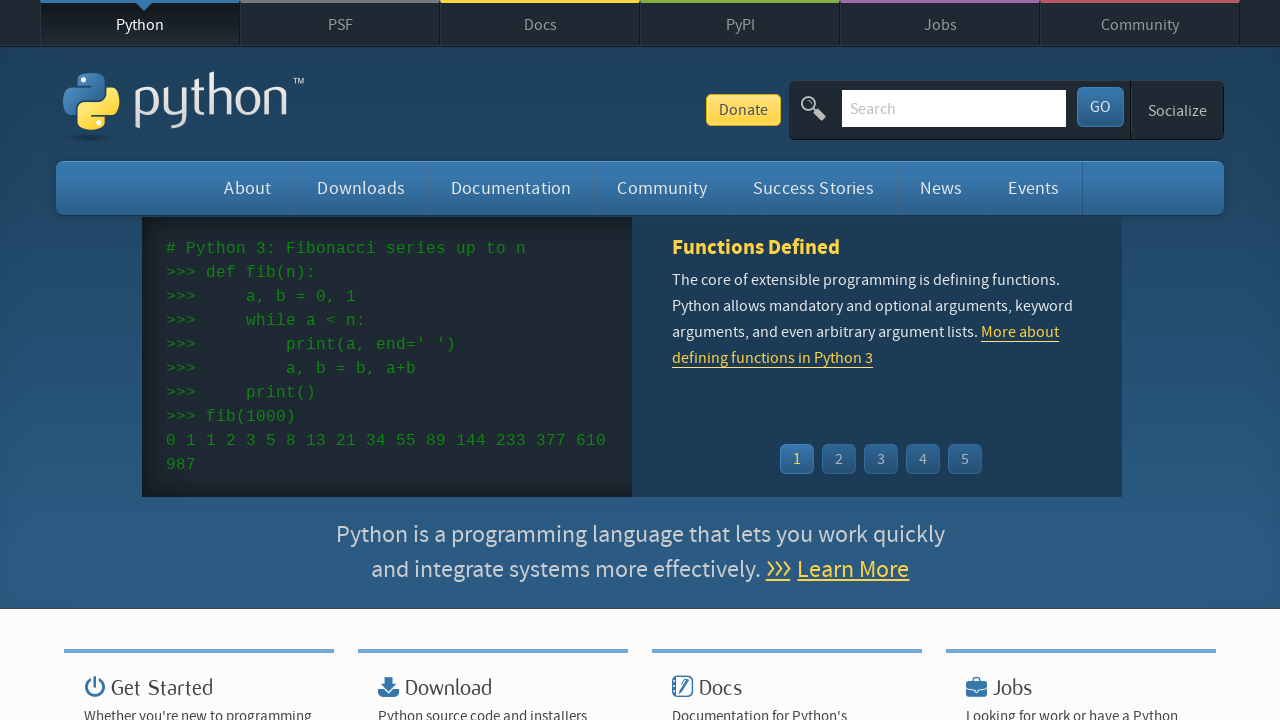

Located search field by class name
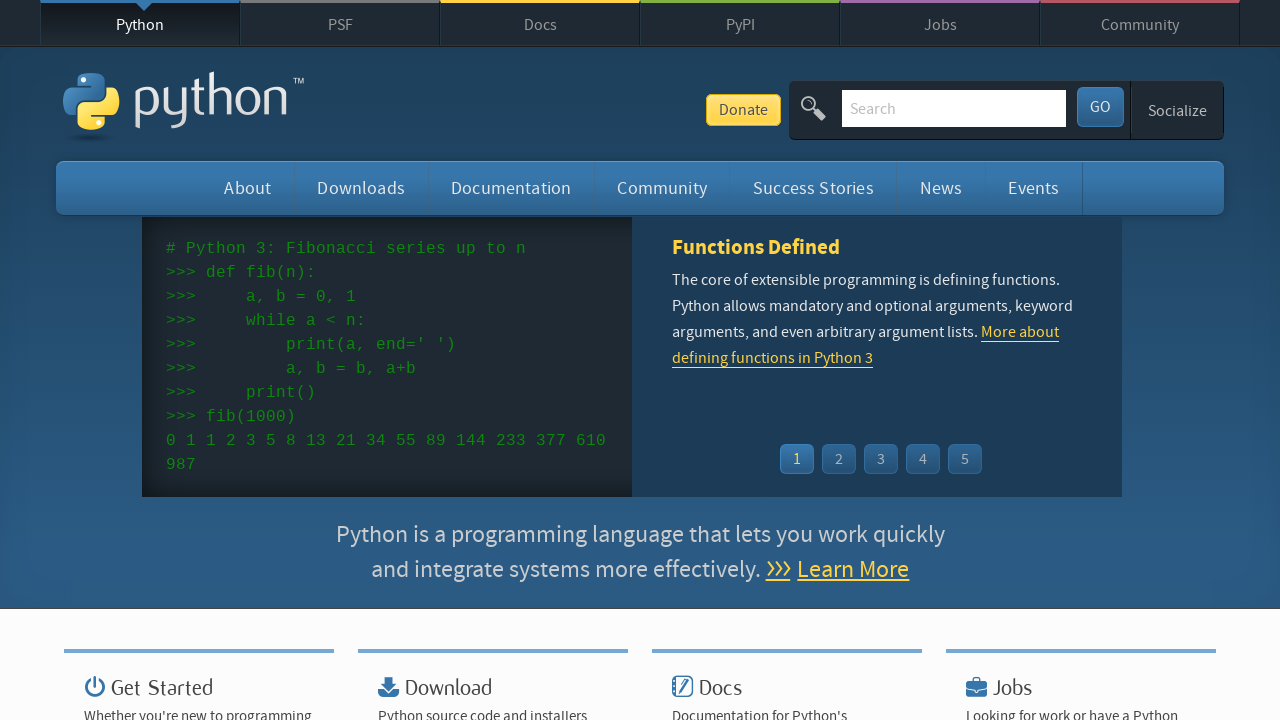

Cleared search field on .search-field
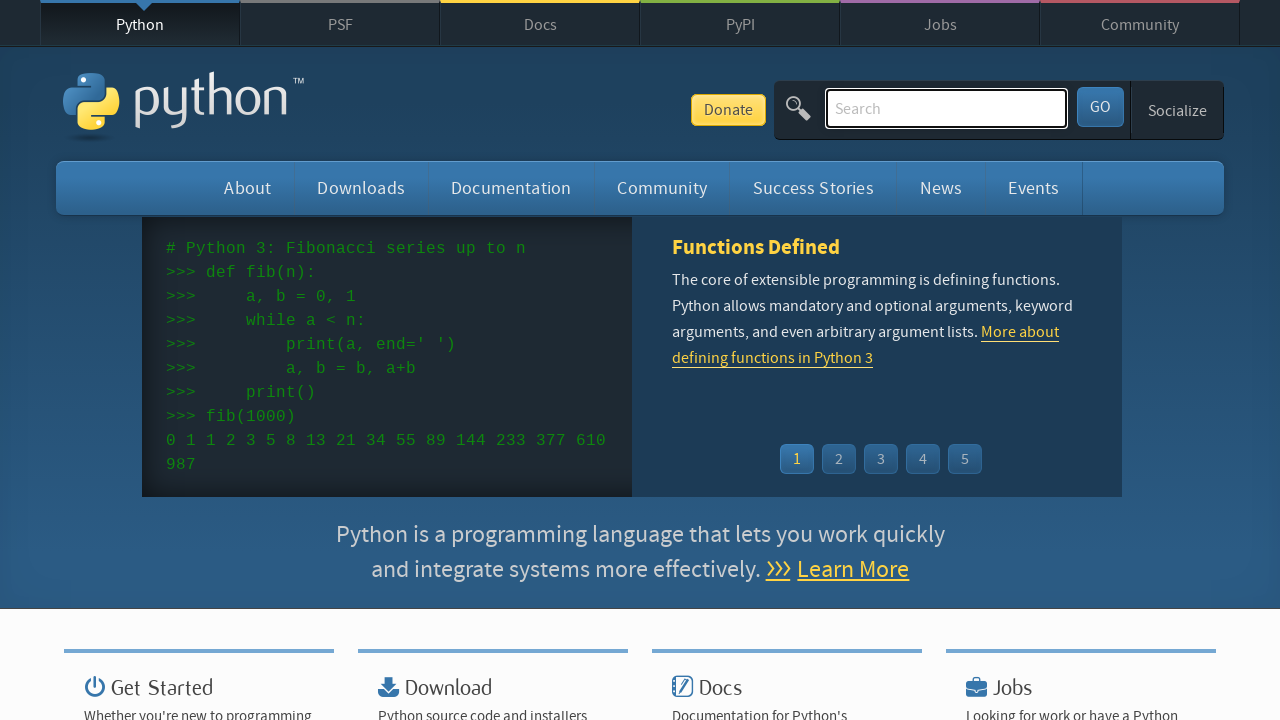

Filled search field with 'by class name' on .search-field
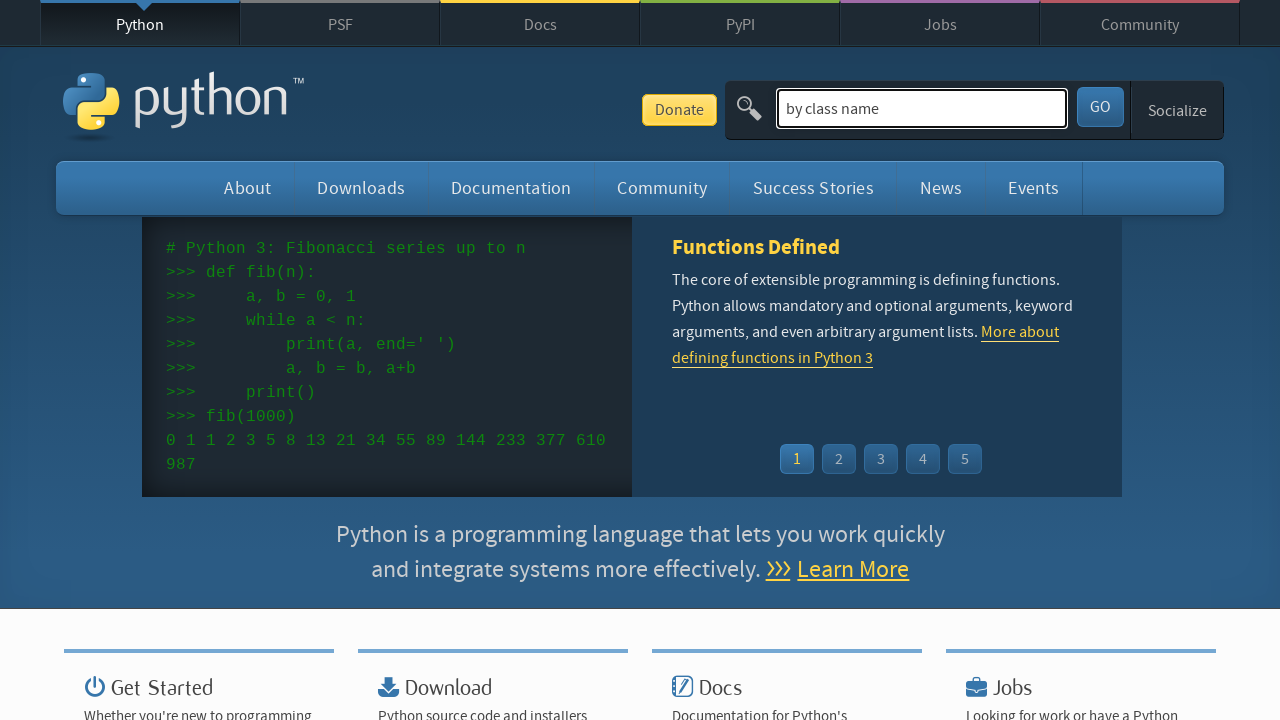

Pressed Enter to submit search on Python.org on .search-field
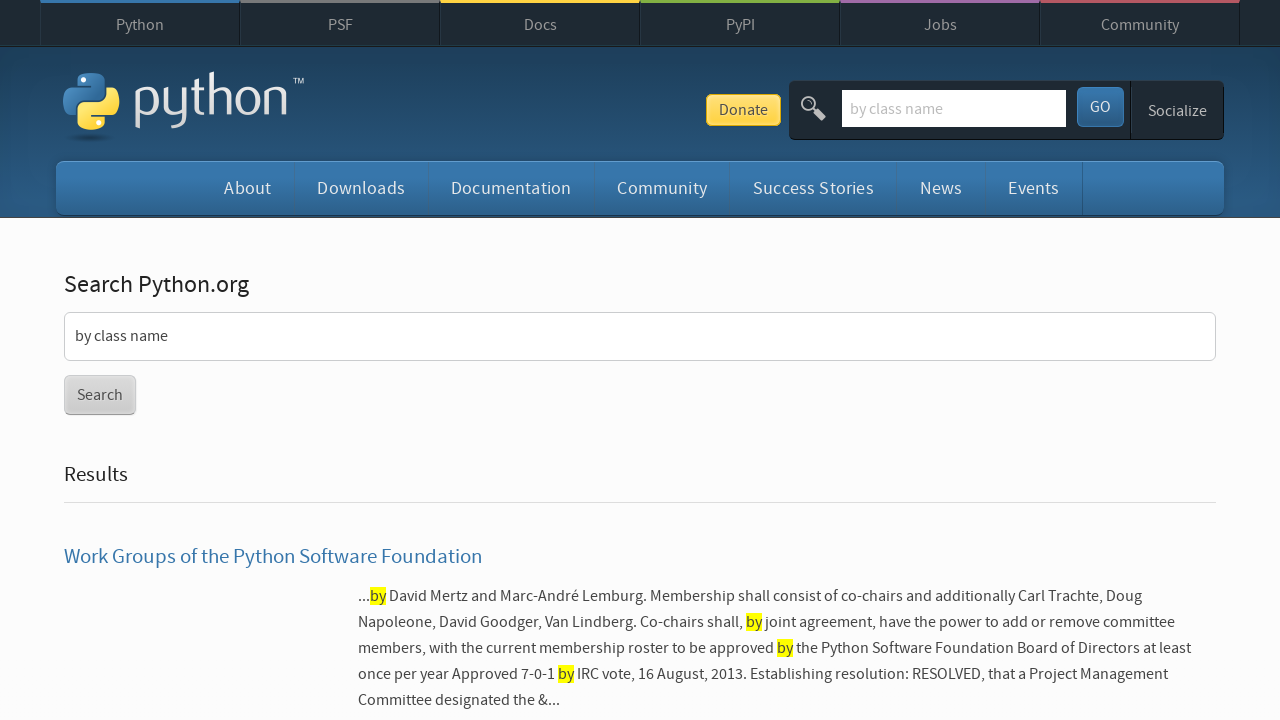

Search results page loaded
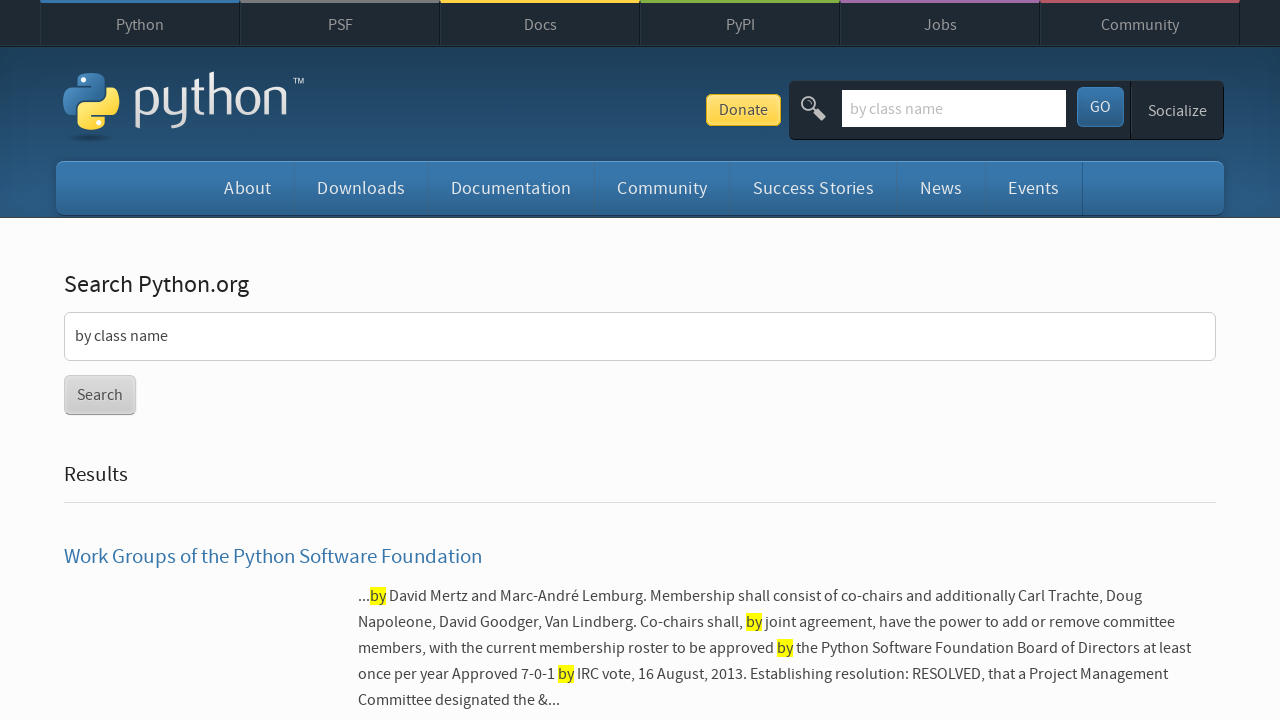

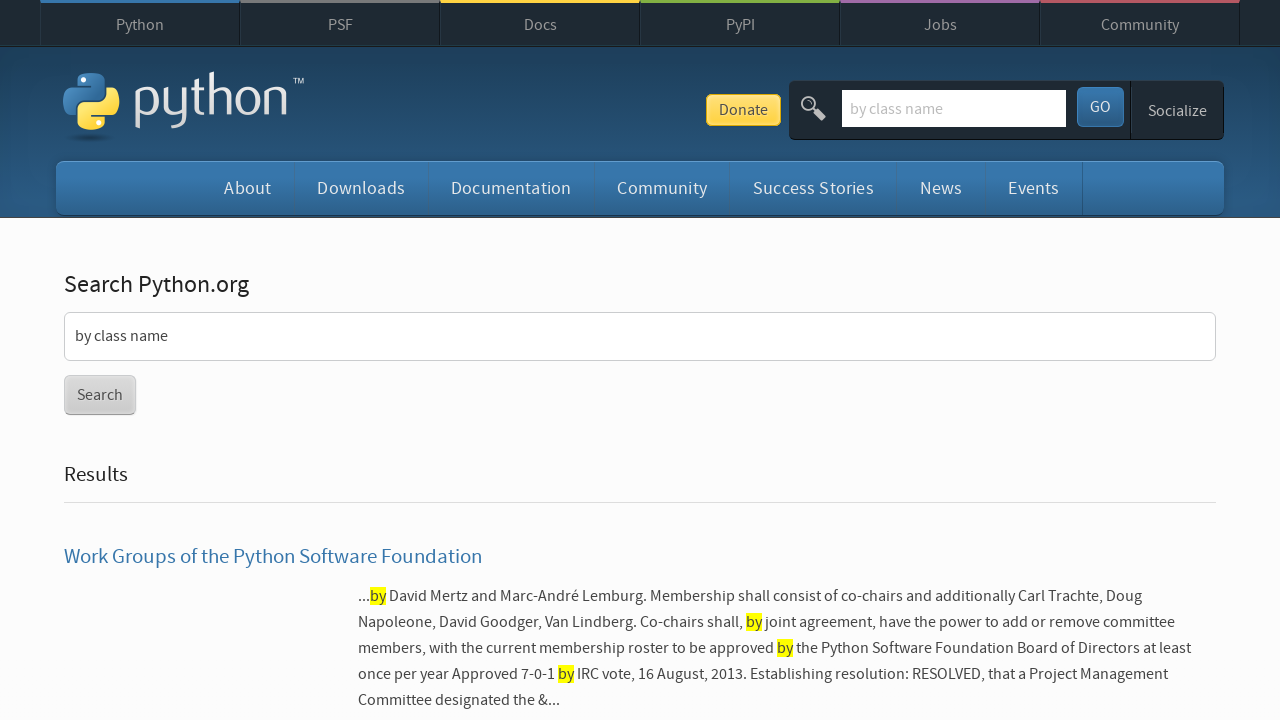